Tests a registration form by filling in personal information fields (name, last name, email, phone, address) and submitting the form

Starting URL: http://suninjuly.github.io/registration1.html

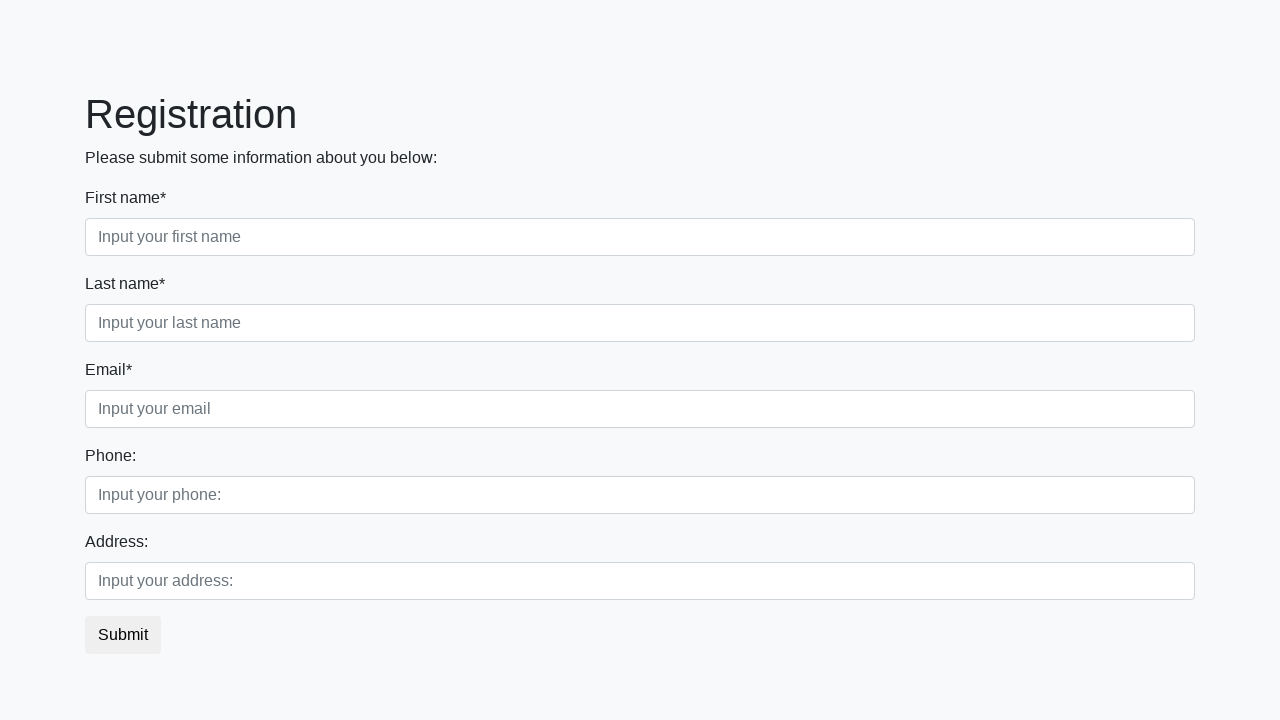

Filled first name field with 'Ivan' on .first_block .form-control.first
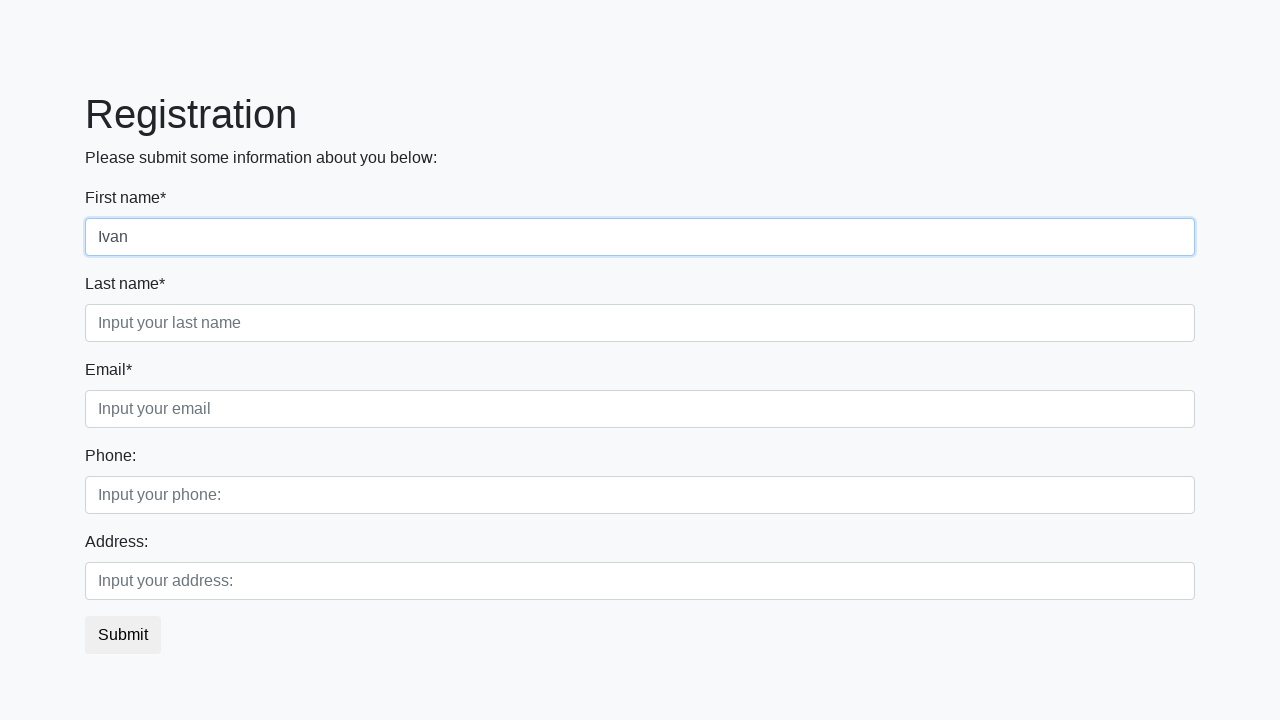

Filled last name field with 'Ivanov' on .first_block .form-control.second
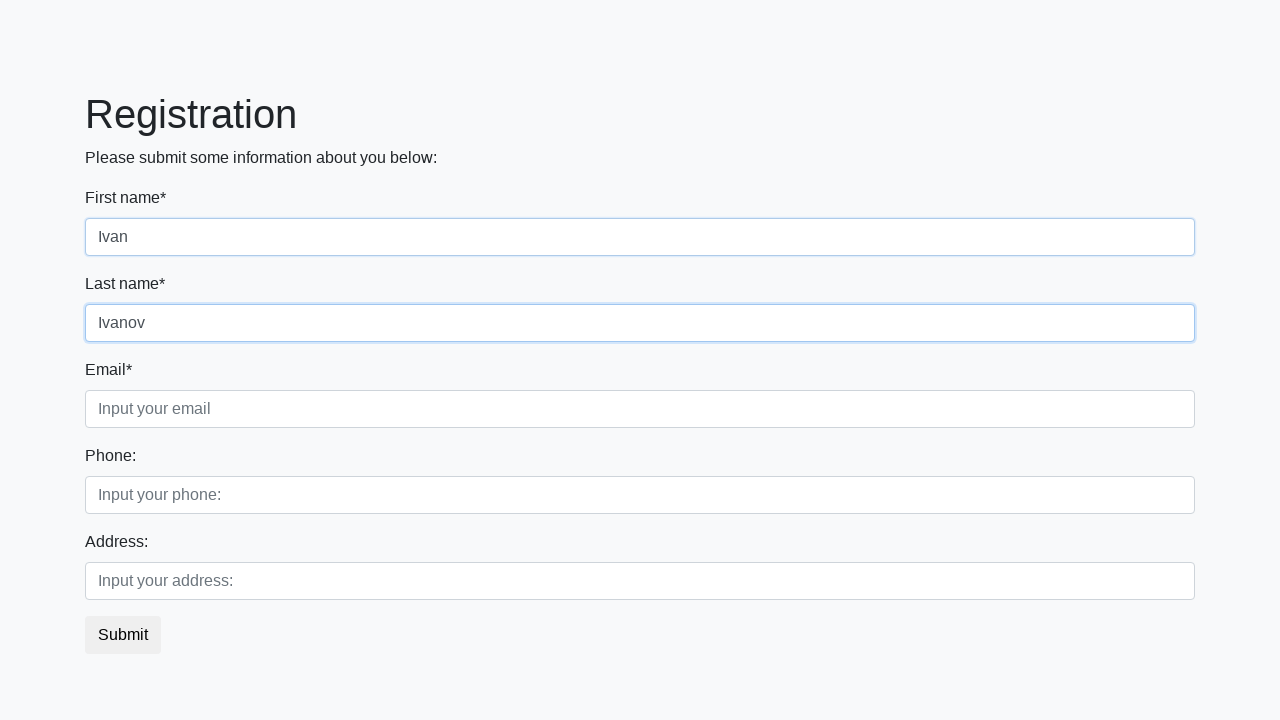

Filled email field with 'testuser123@example.com' on .first_block .form-control.third
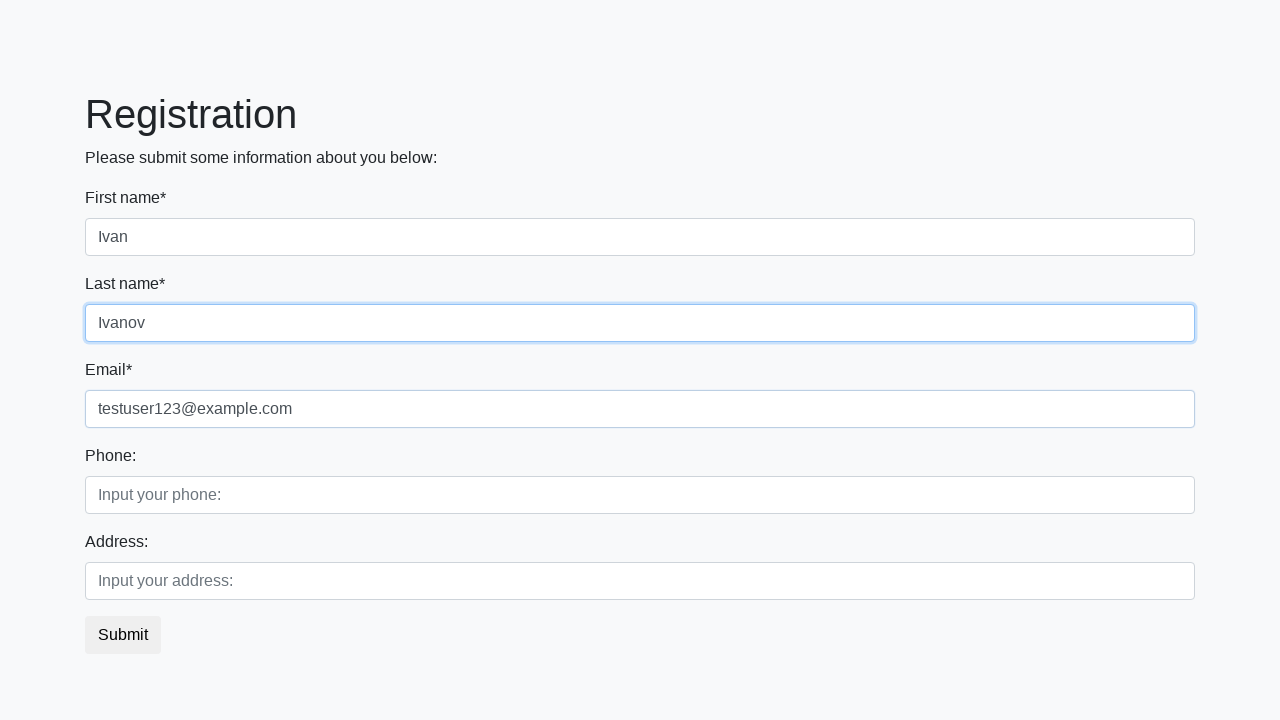

Filled phone number field with '555-1234' on .second_block .form-control.first
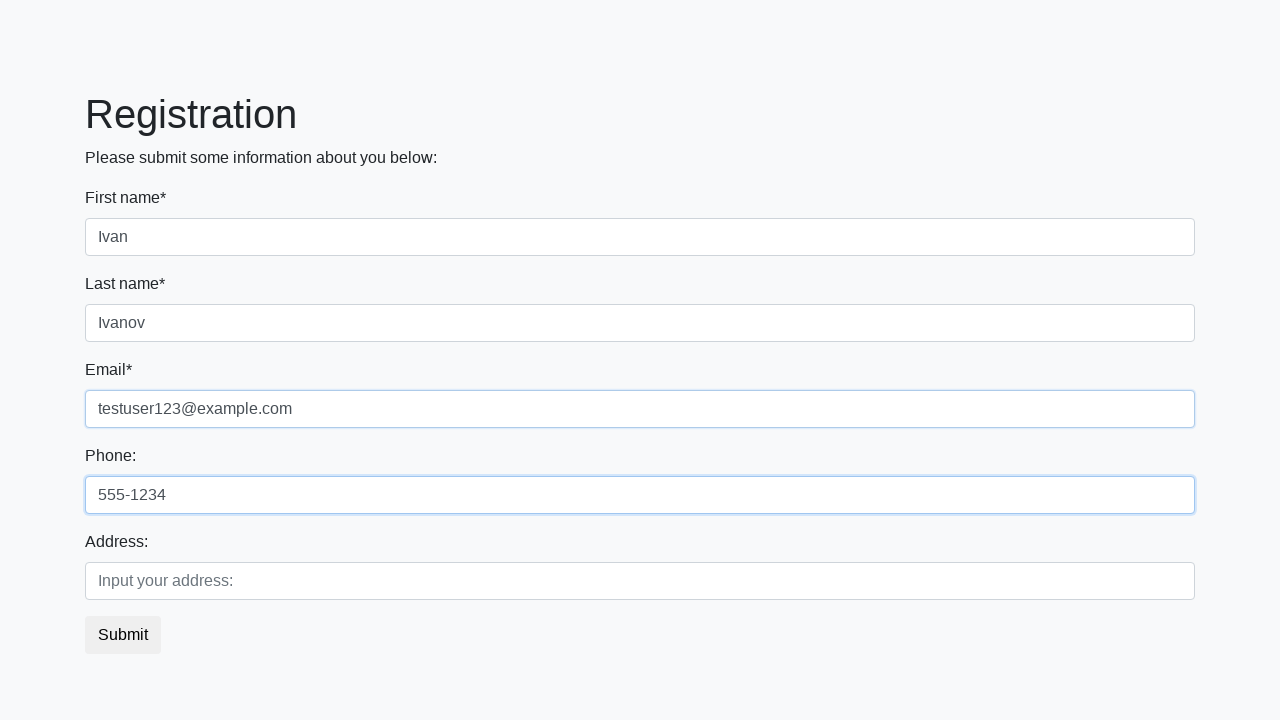

Filled address field with '123 Test Street' on .second_block .form-control.second
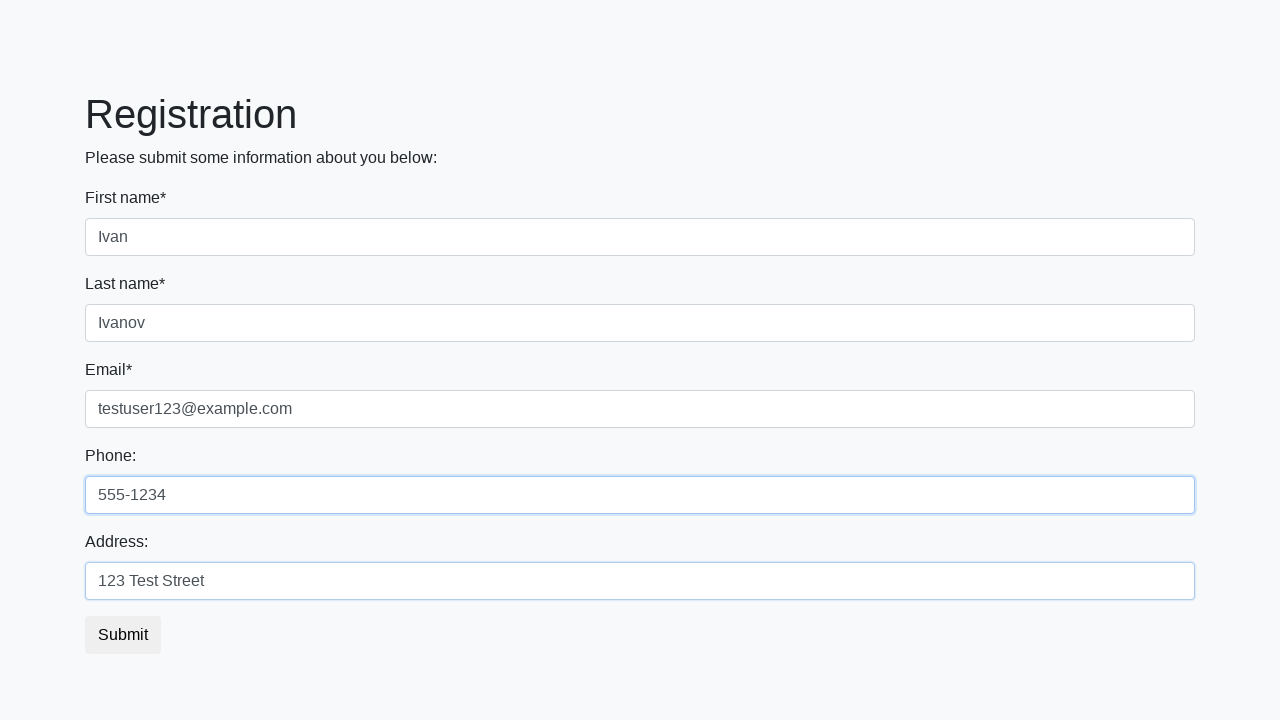

Clicked submit button to submit registration form at (123, 635) on button.btn
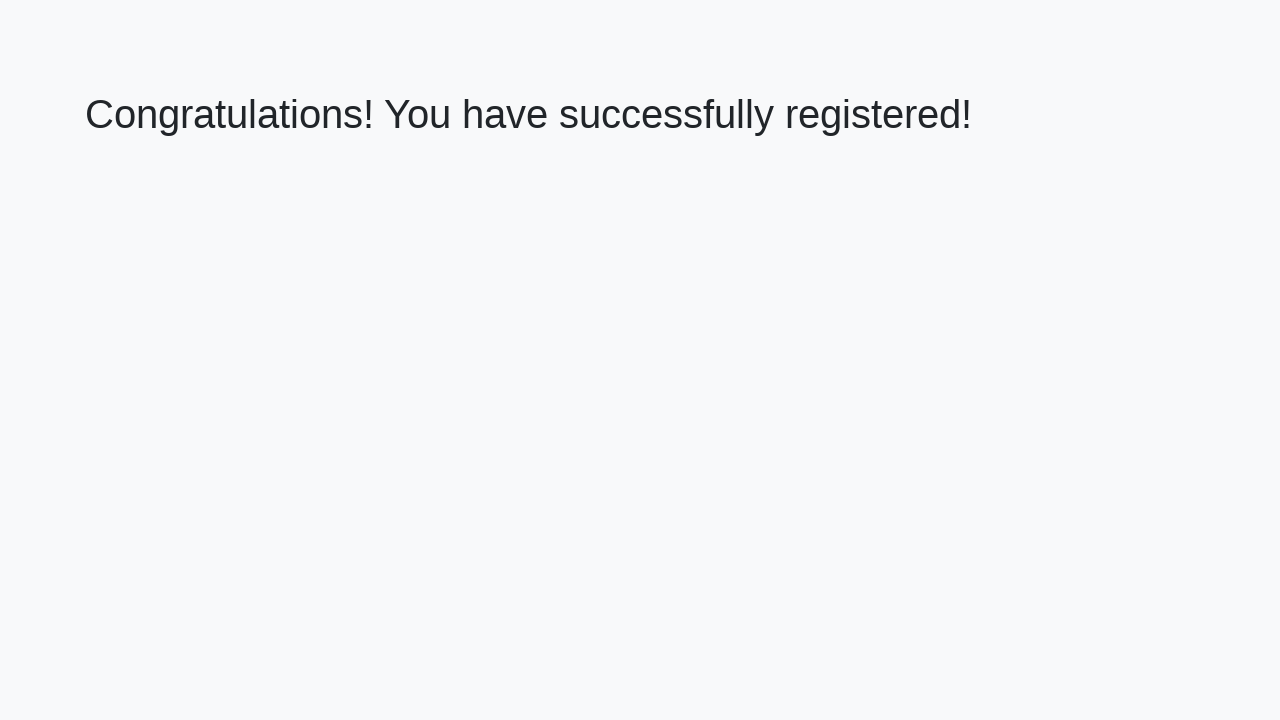

Success message appeared after form submission
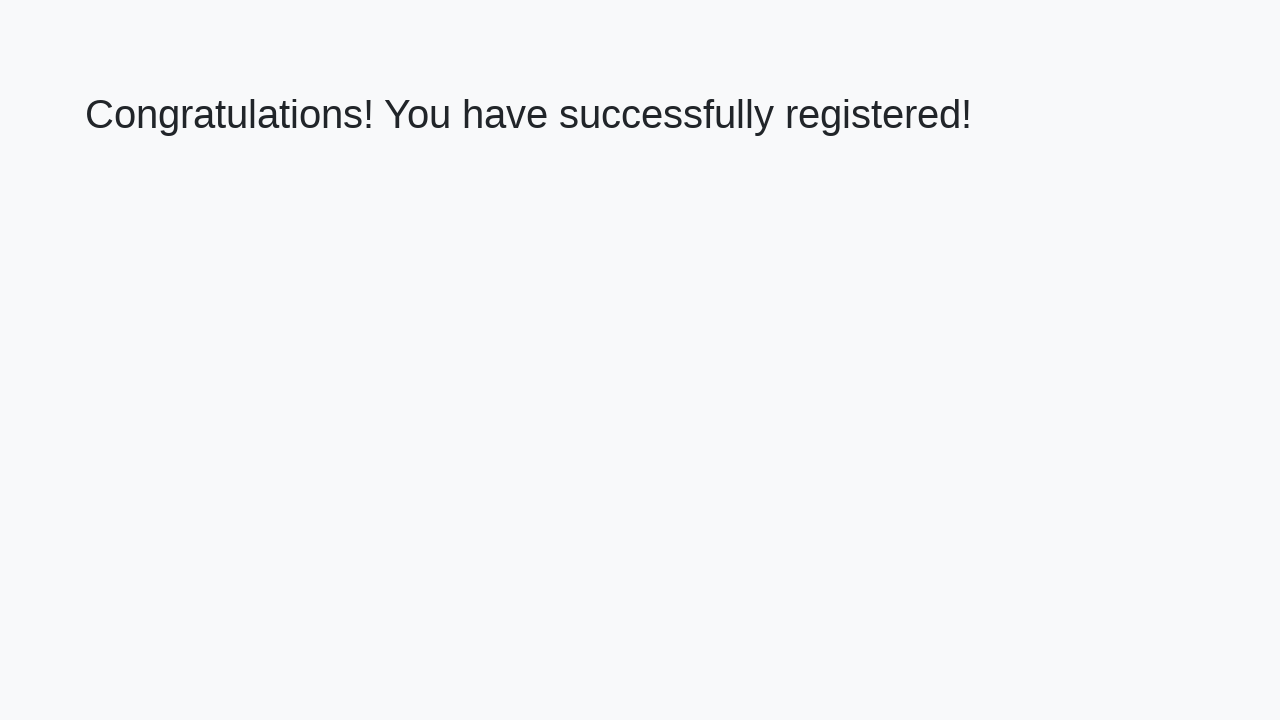

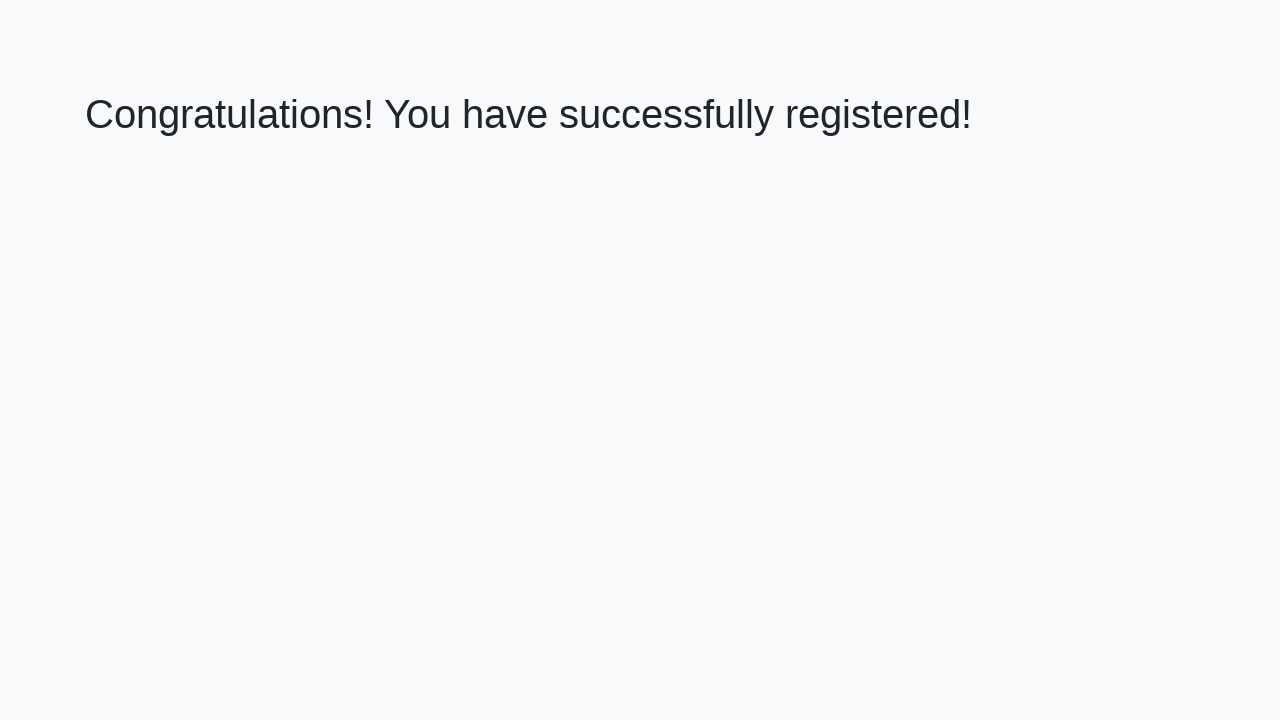